Tests the Mr Eleven outcome where rolling 6,5 results in "Mr Eleven Winner" message

Starting URL: http://100percentofthetimehotspaghetti.com/dice.html

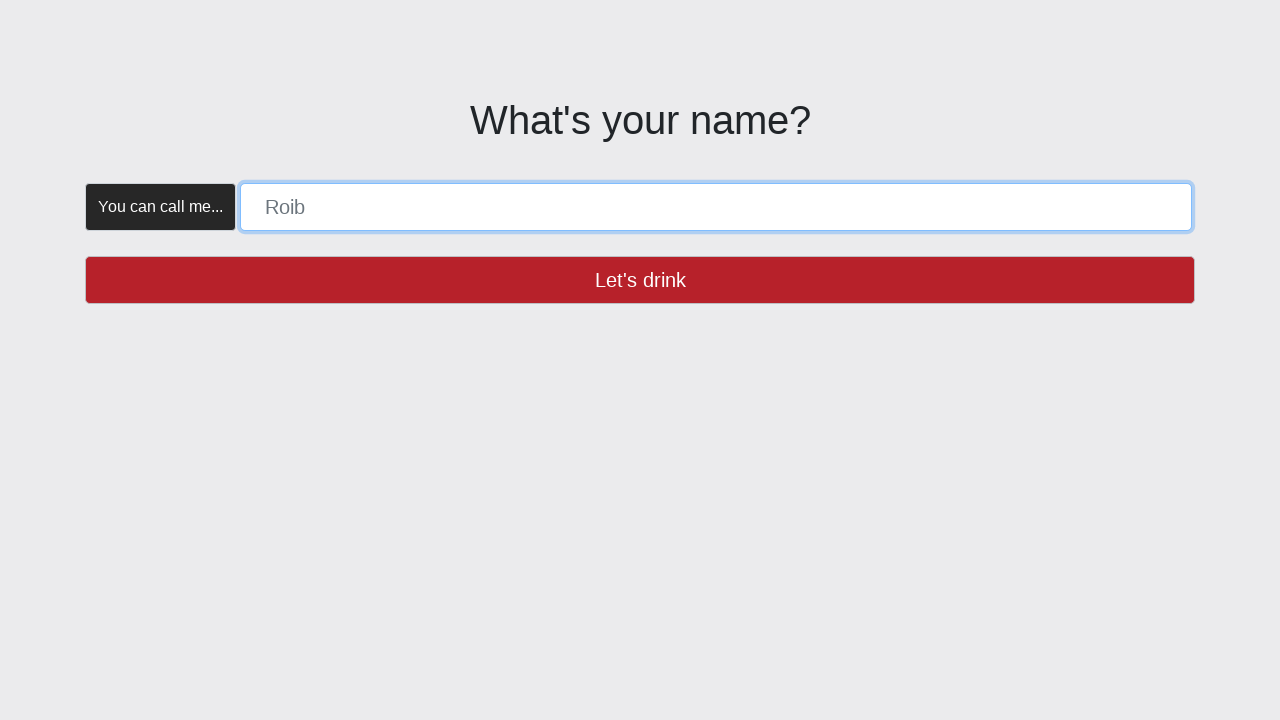

Verified name button is enabled at (640, 280) on button >> internal:has-text="Let's drink"i
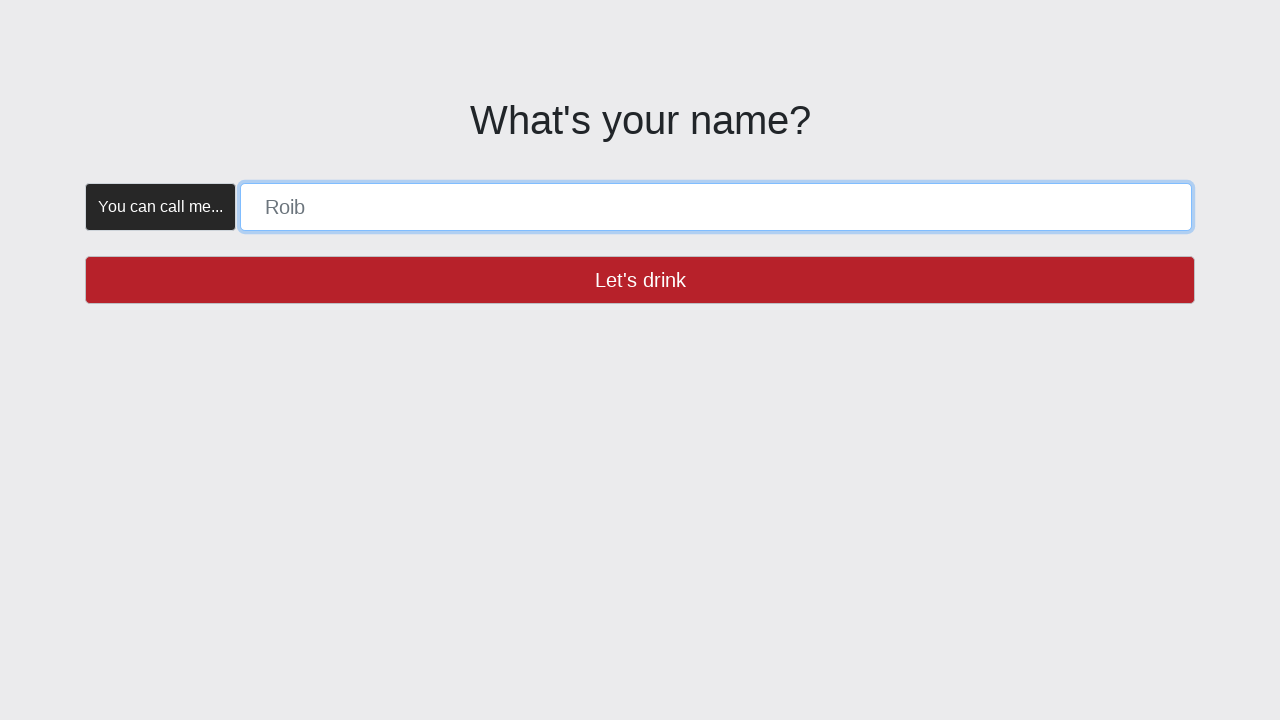

Filled name form with 'MR_ELEVEN' on [placeholder="Roib"]
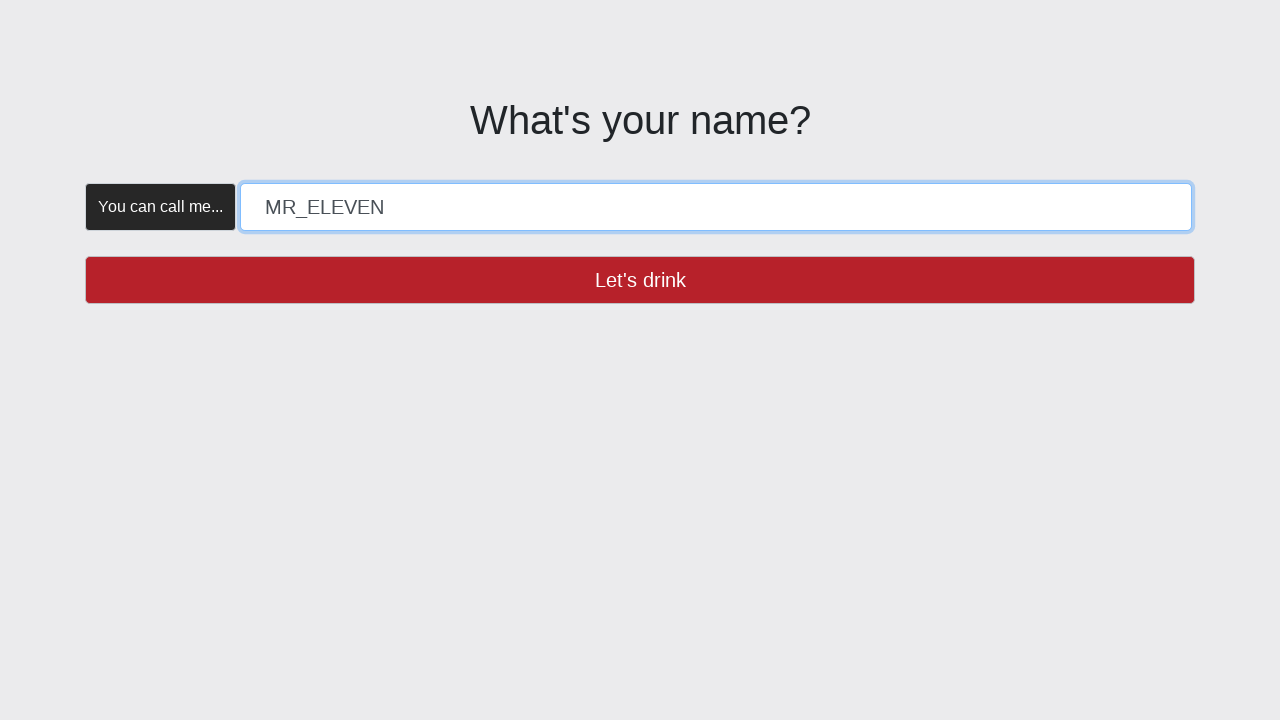

Clicked 'Let's drink' button to submit name at (640, 280) on button >> internal:has-text="Let's drink"i
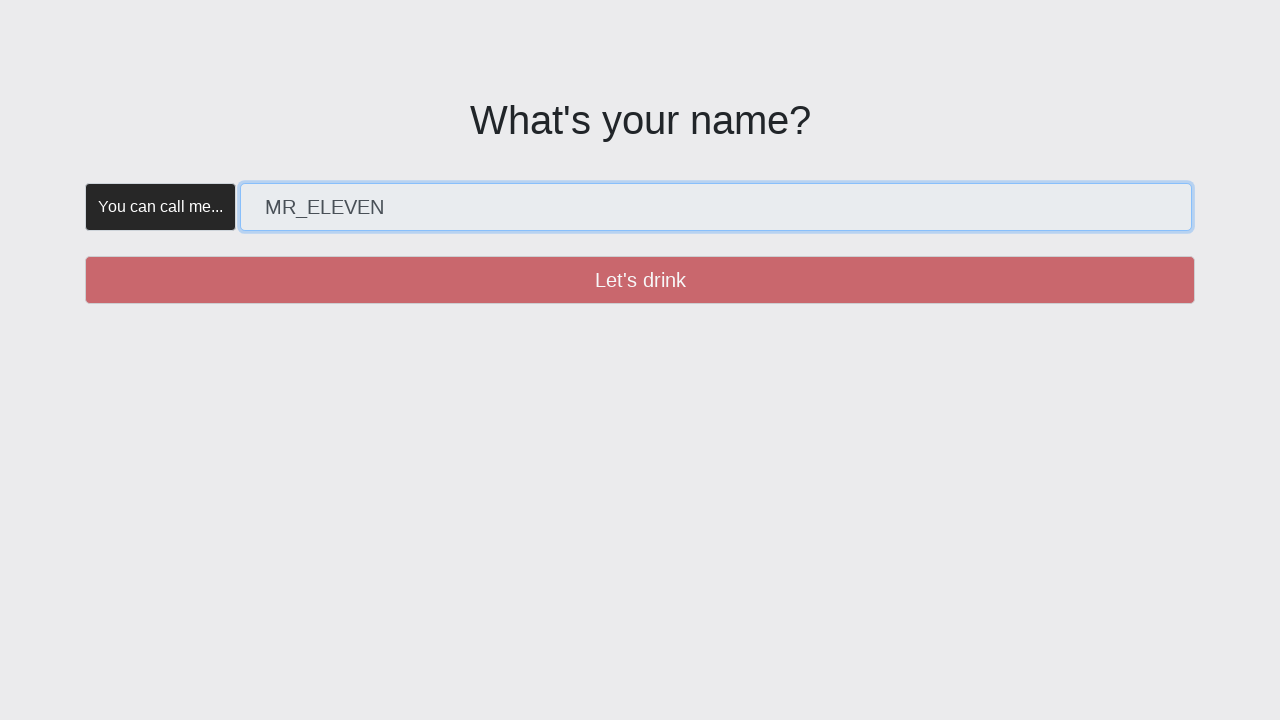

Verified create button is enabled at (355, 182) on button >> internal:has-text="Create"i
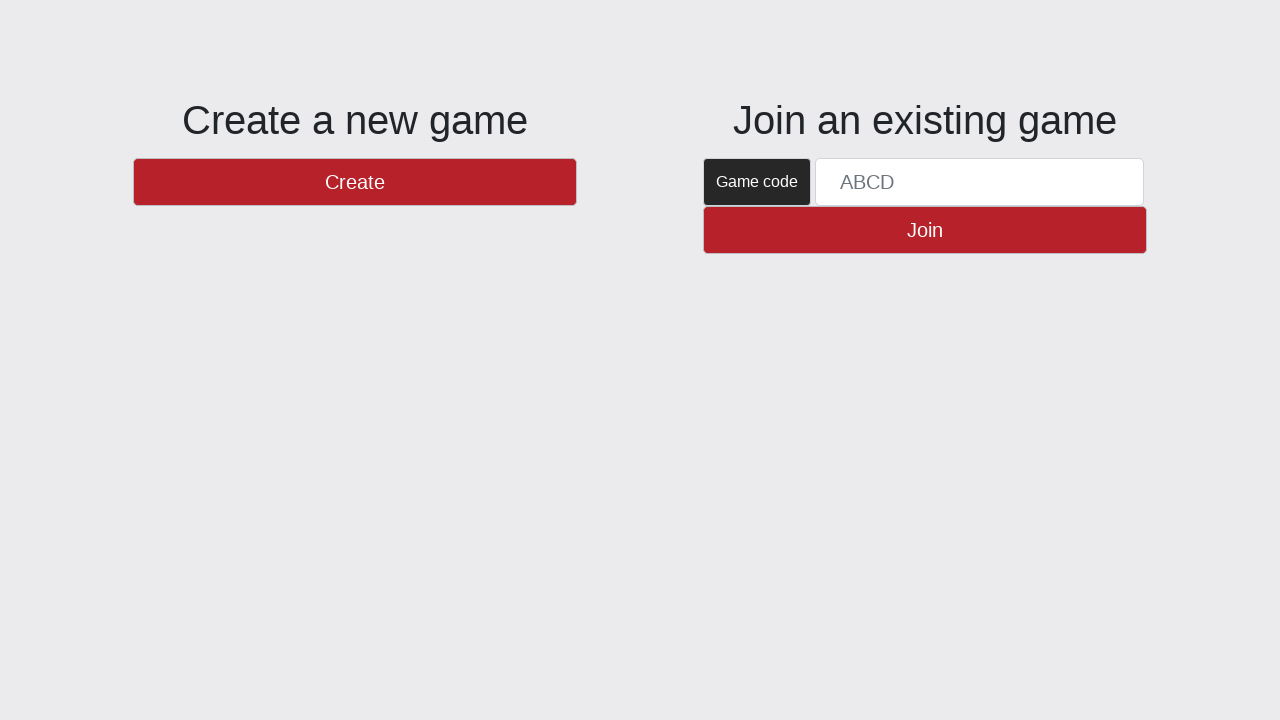

Clicked 'Create' button to start game at (355, 182) on button >> internal:has-text="Create"i
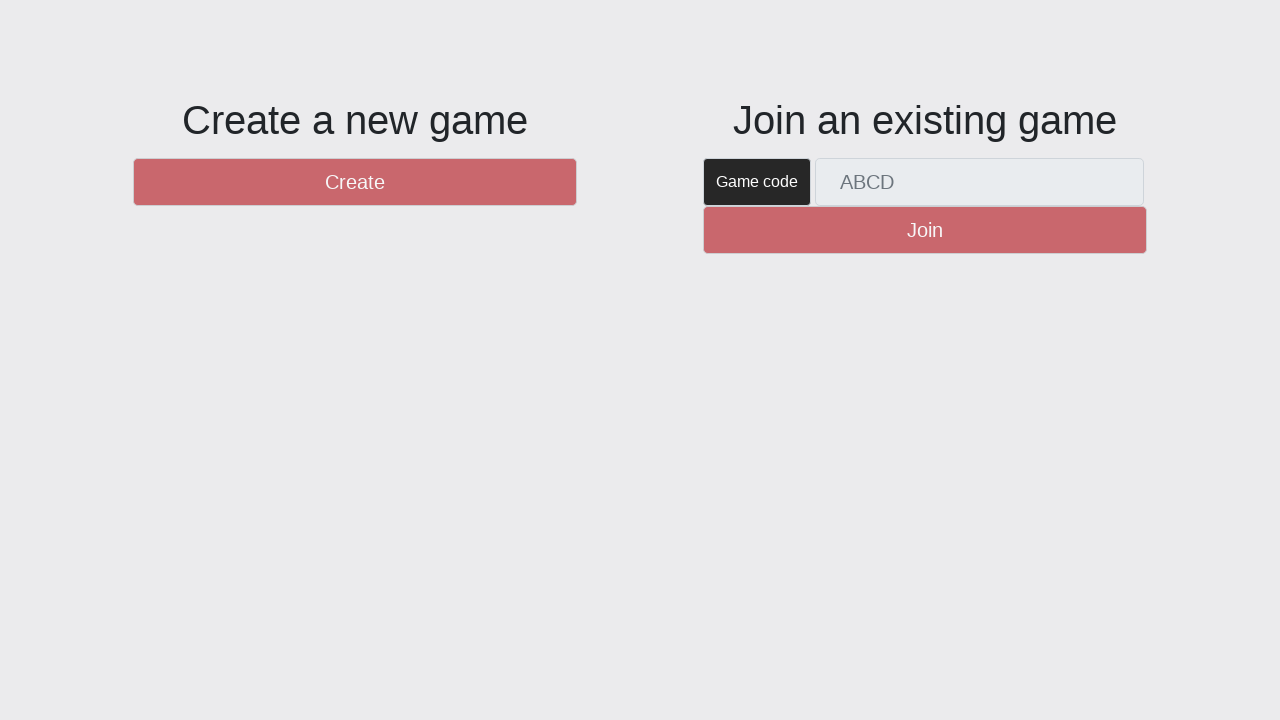

Verified new round button is enabled at (1108, 652) on #btnNewRound
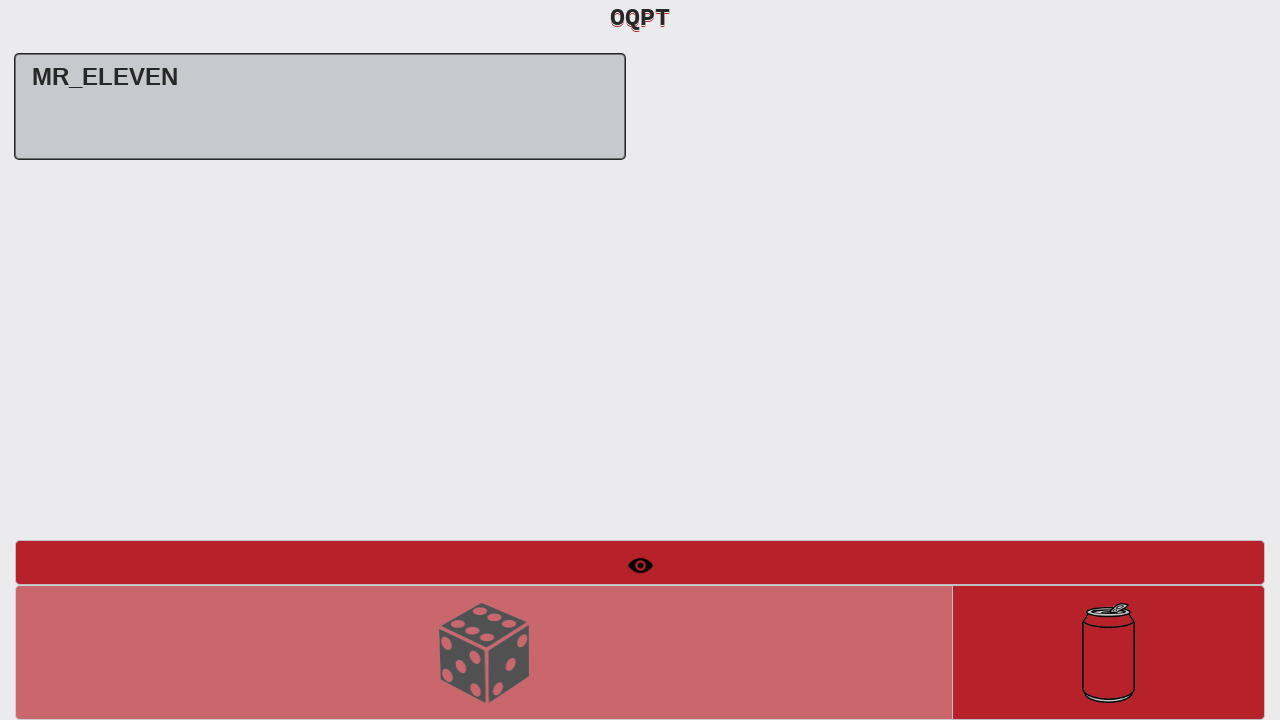

Clicked 'New Round' button to start new round at (1108, 652) on #btnNewRound
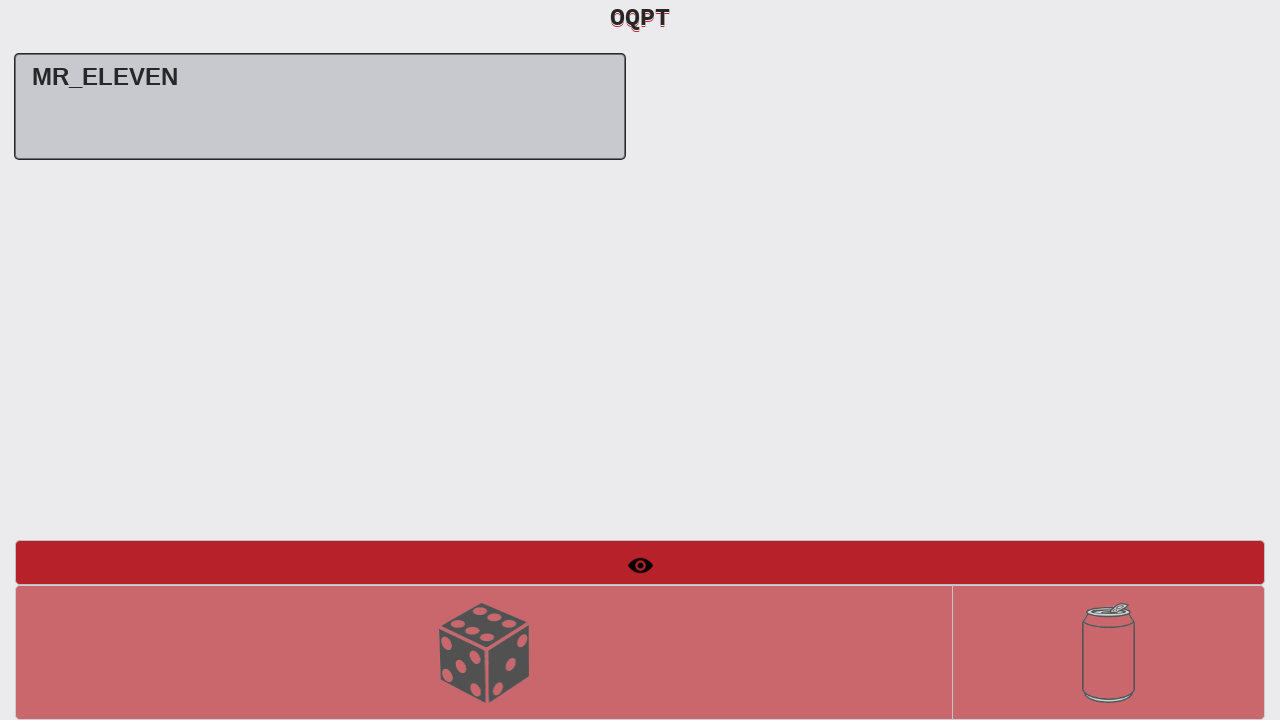

Verified roll dice button is enabled at (484, 652) on #btnRollDice
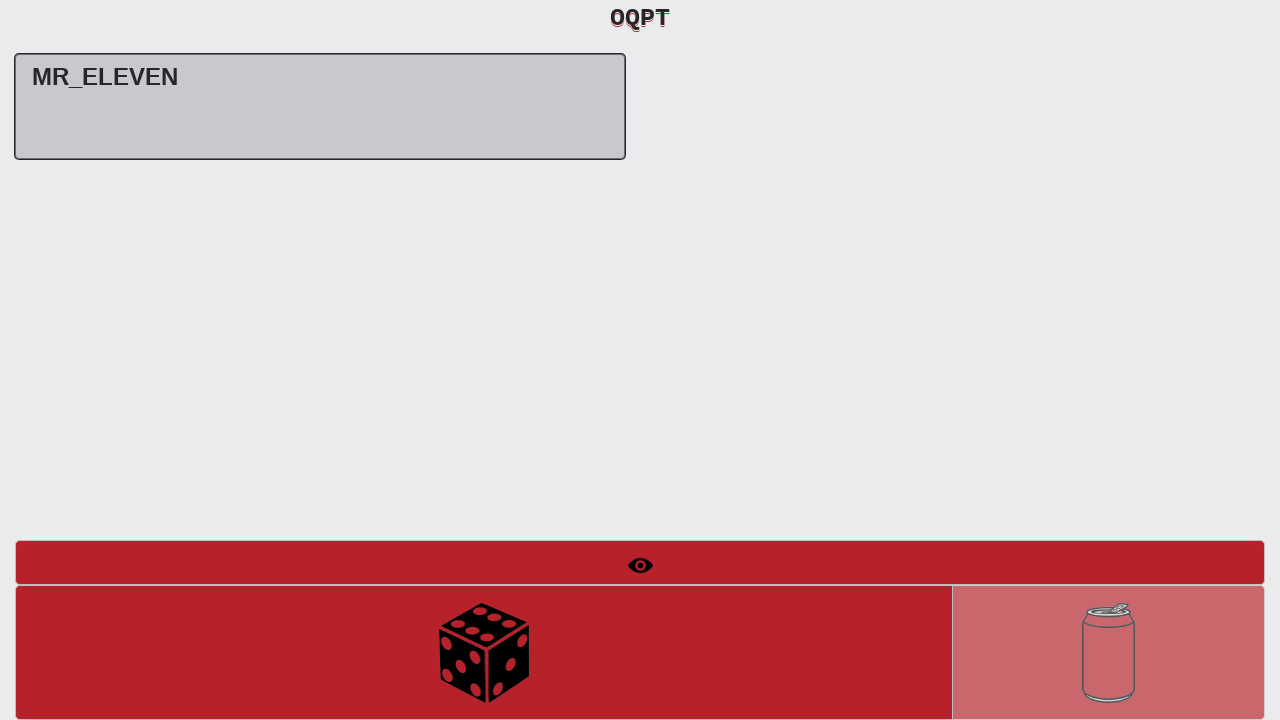

Clicked 'Roll Dice' button to roll 6,5 at (484, 652) on #btnRollDice
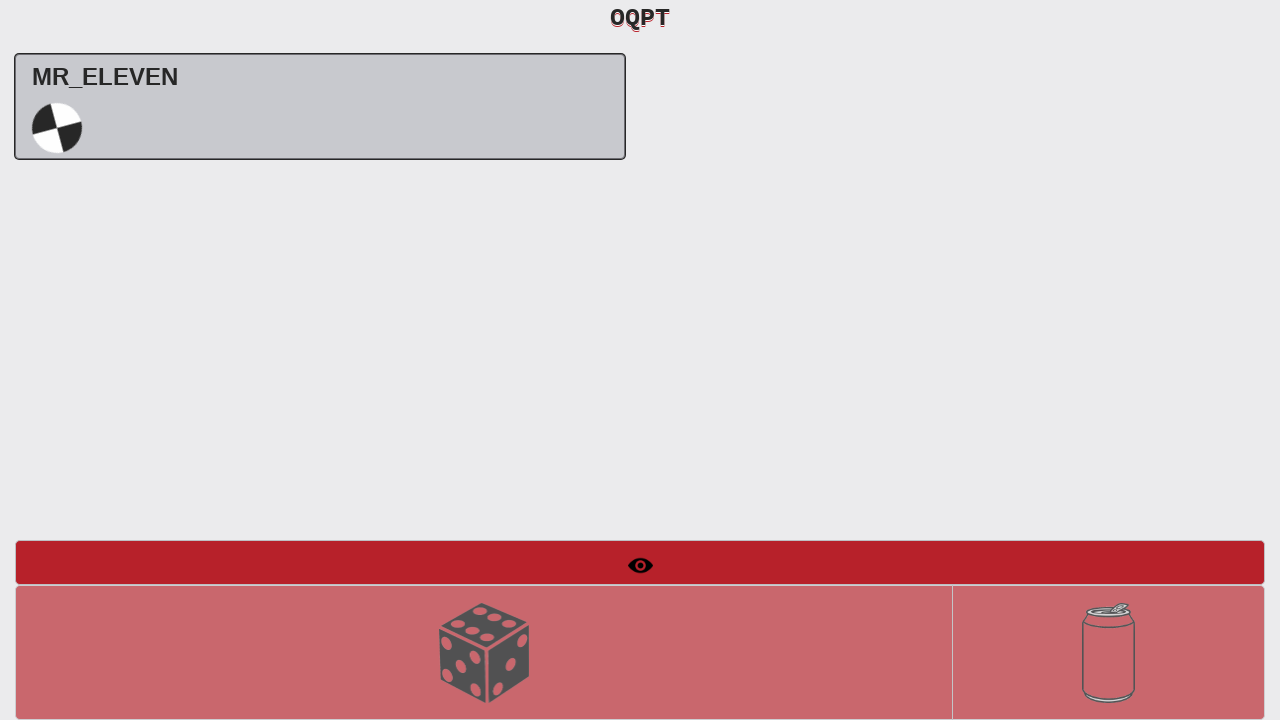

Verified 'Mr Eleven (1) Winner' message is displayed
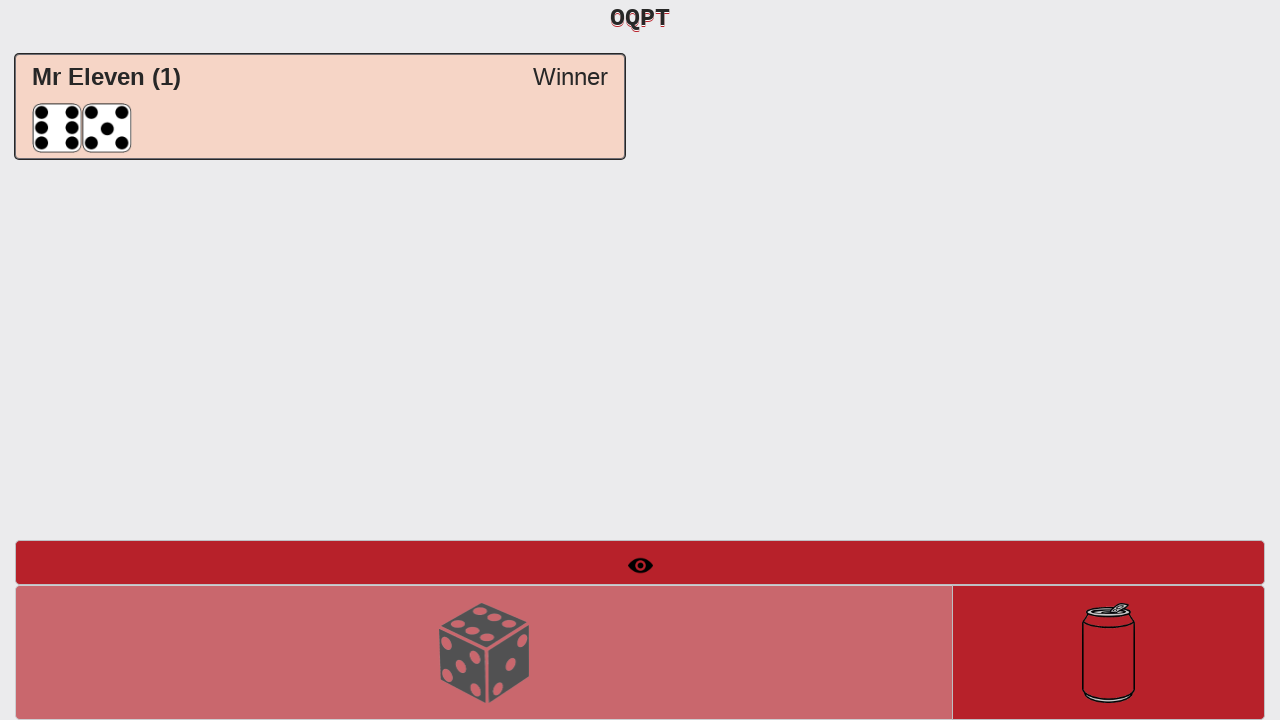

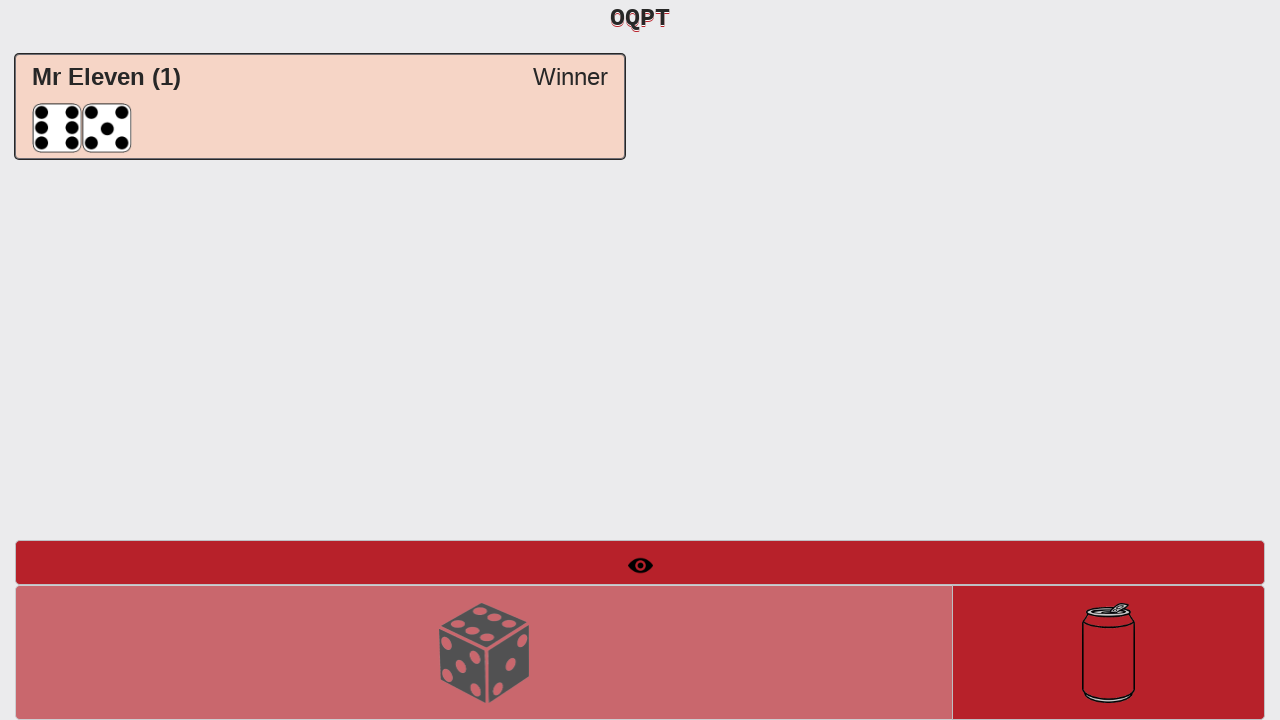